Tests dropdown/select element functionality on LeafGround's select practice page by interacting with a dropdown menu and selecting options.

Starting URL: https://www.leafground.com/select.xhtml

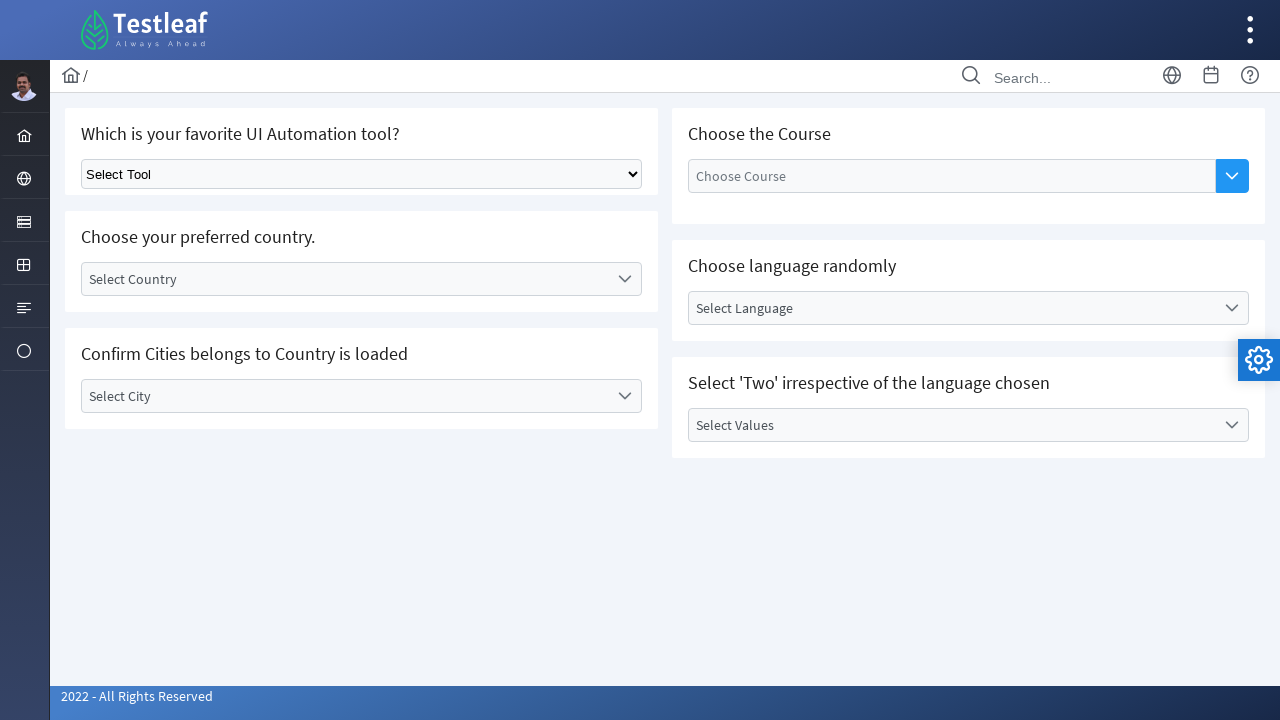

Waited for select dropdown to be visible
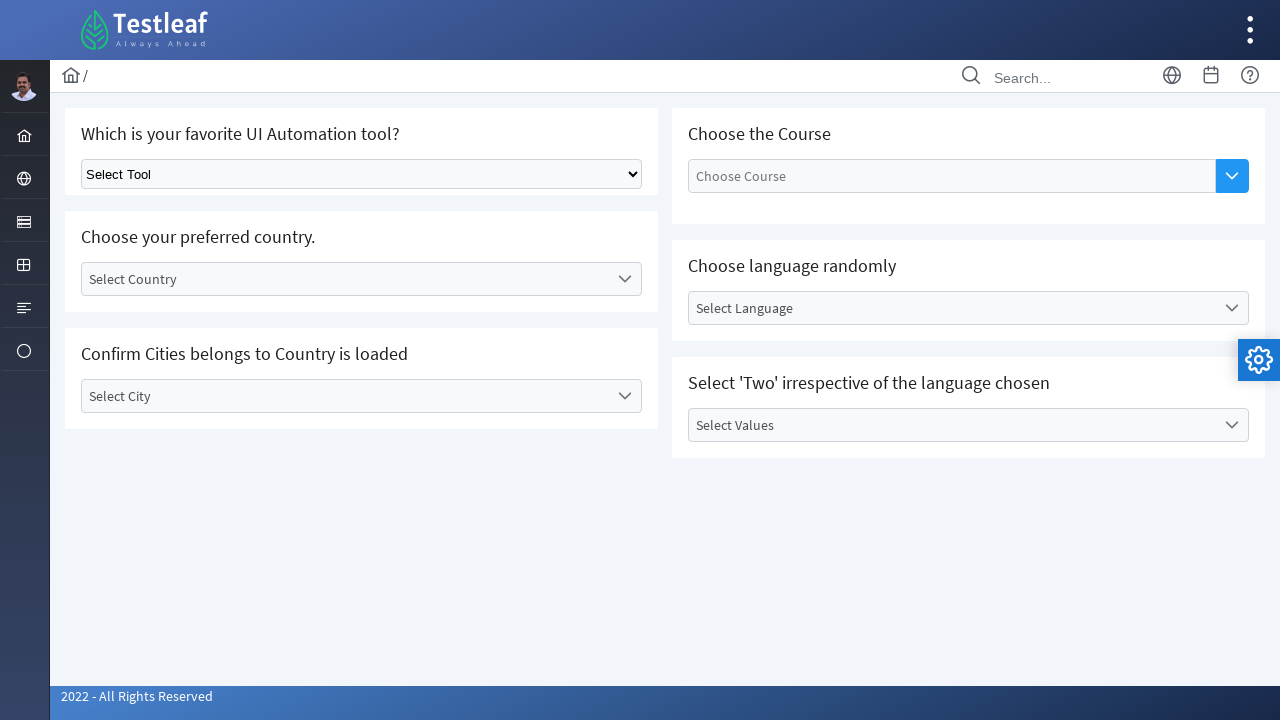

Selected 3rd option from dropdown by index on select >> nth=0
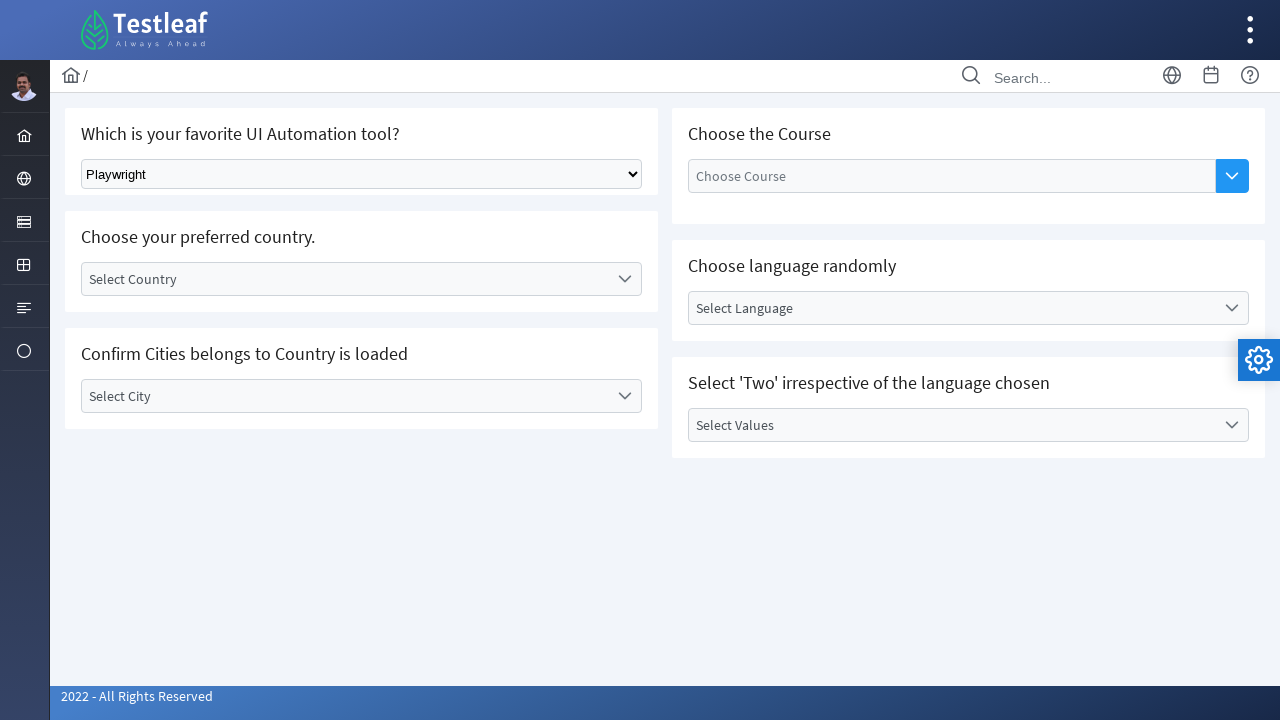

Selected 'Selenium' option from dropdown by visible text on select >> nth=0
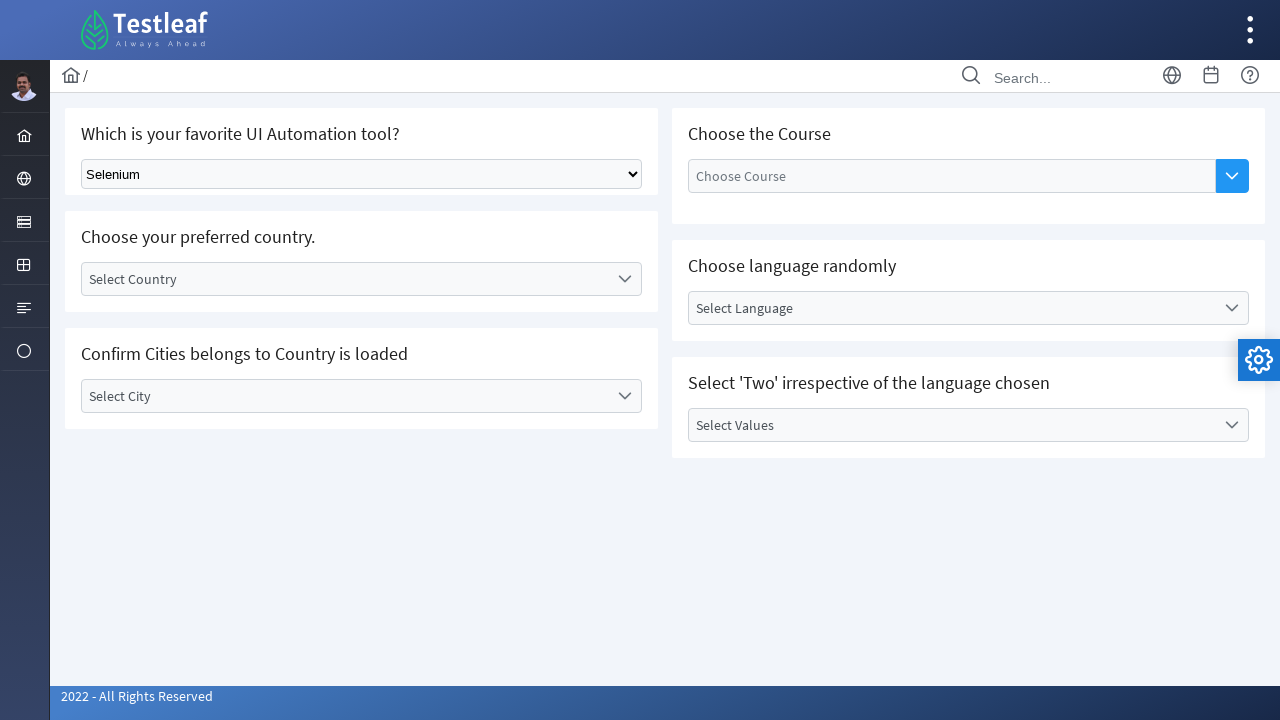

Selected 'Cypress' option from dropdown on select >> nth=0
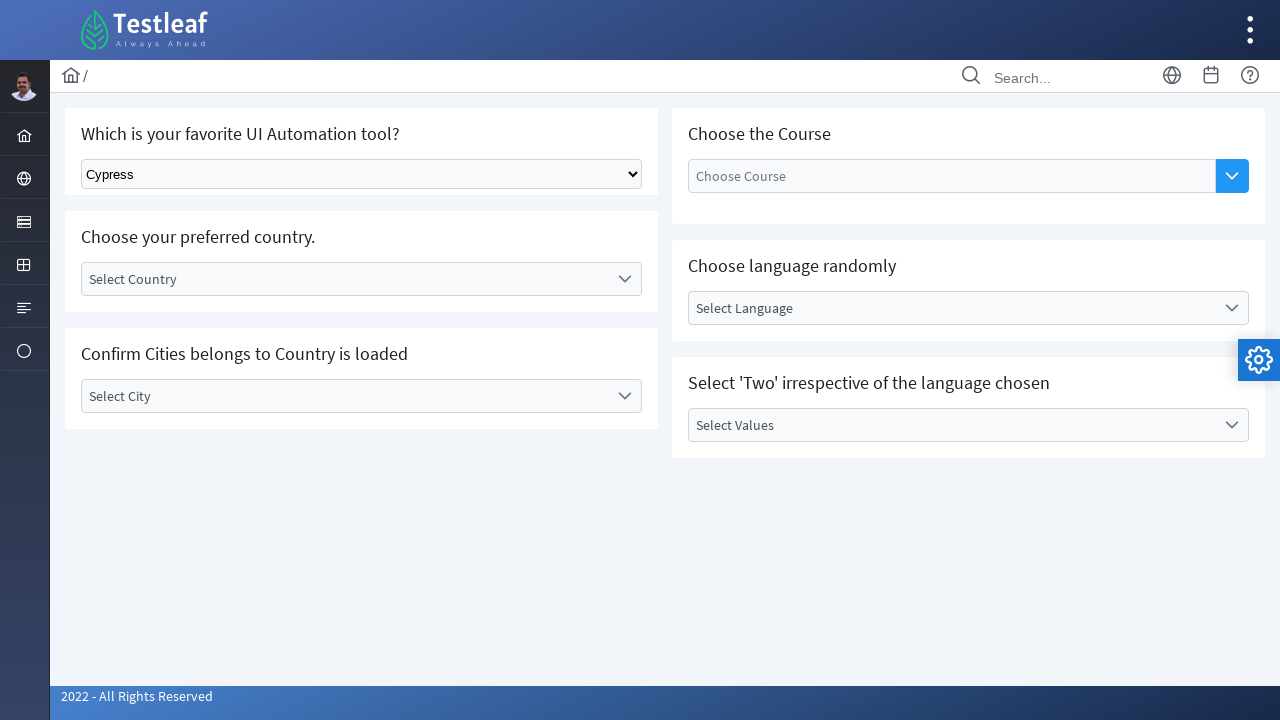

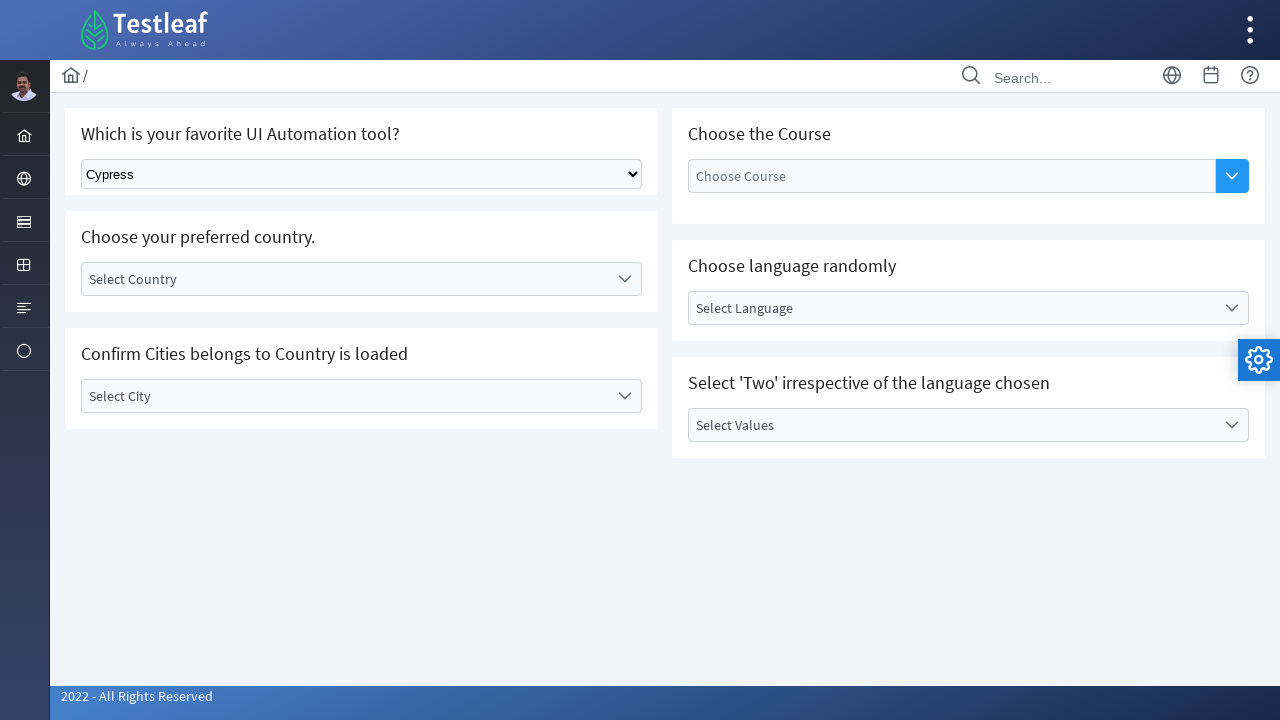